Tests an e-commerce site by searching for products, verifying search results, and adding items to cart based on product names

Starting URL: https://rahulshettyacademy.com/seleniumPractise/#/

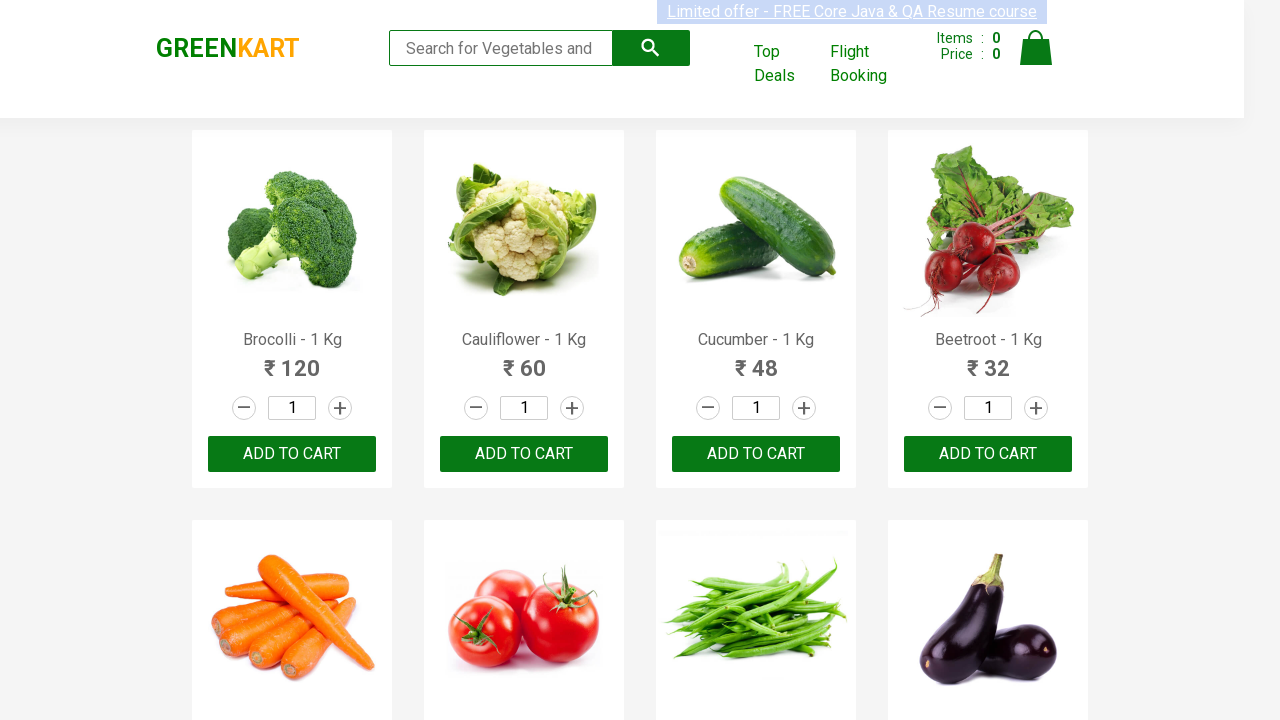

Filled search field with 'ca' on .search-keyword
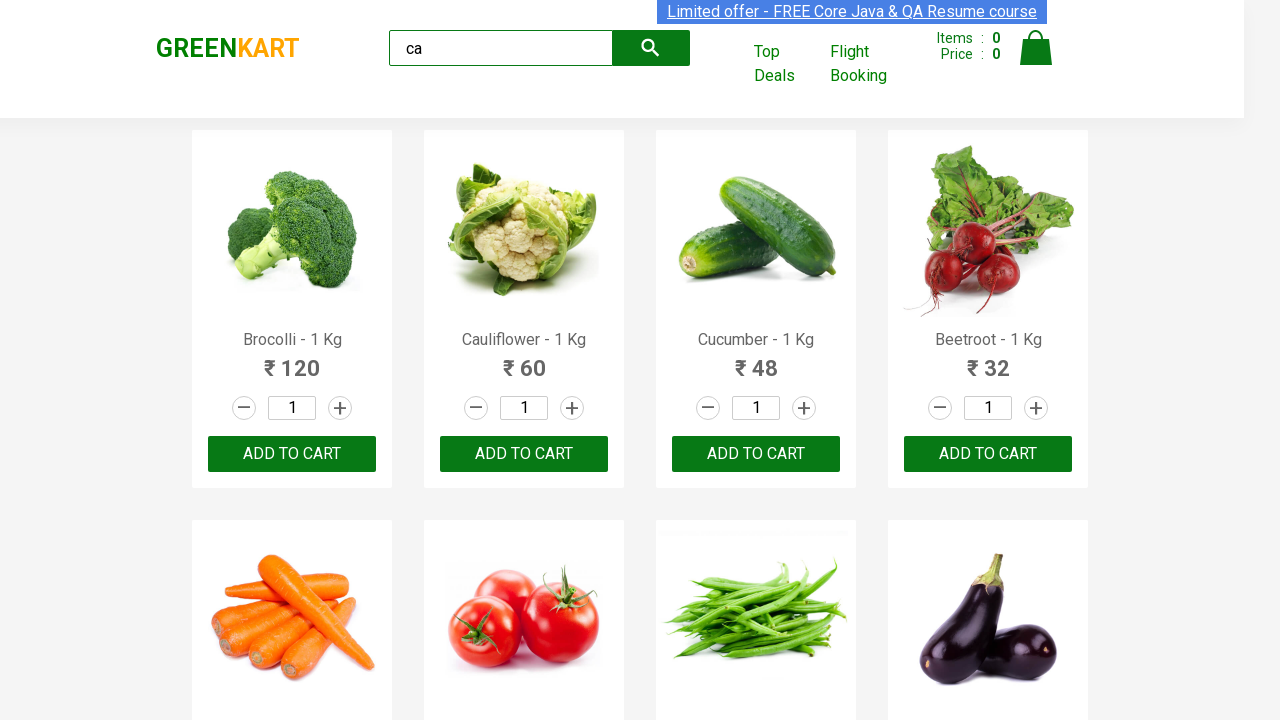

Waited 2 seconds for products to load
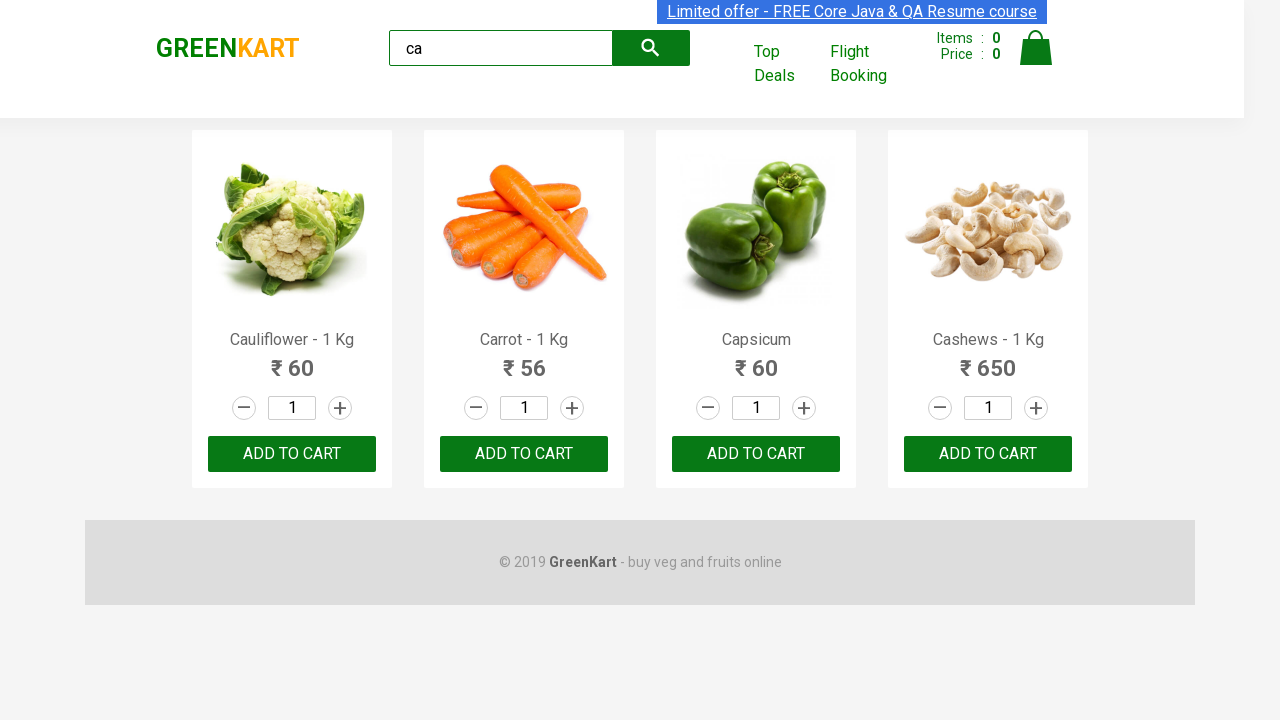

Verified 4 visible products are displayed
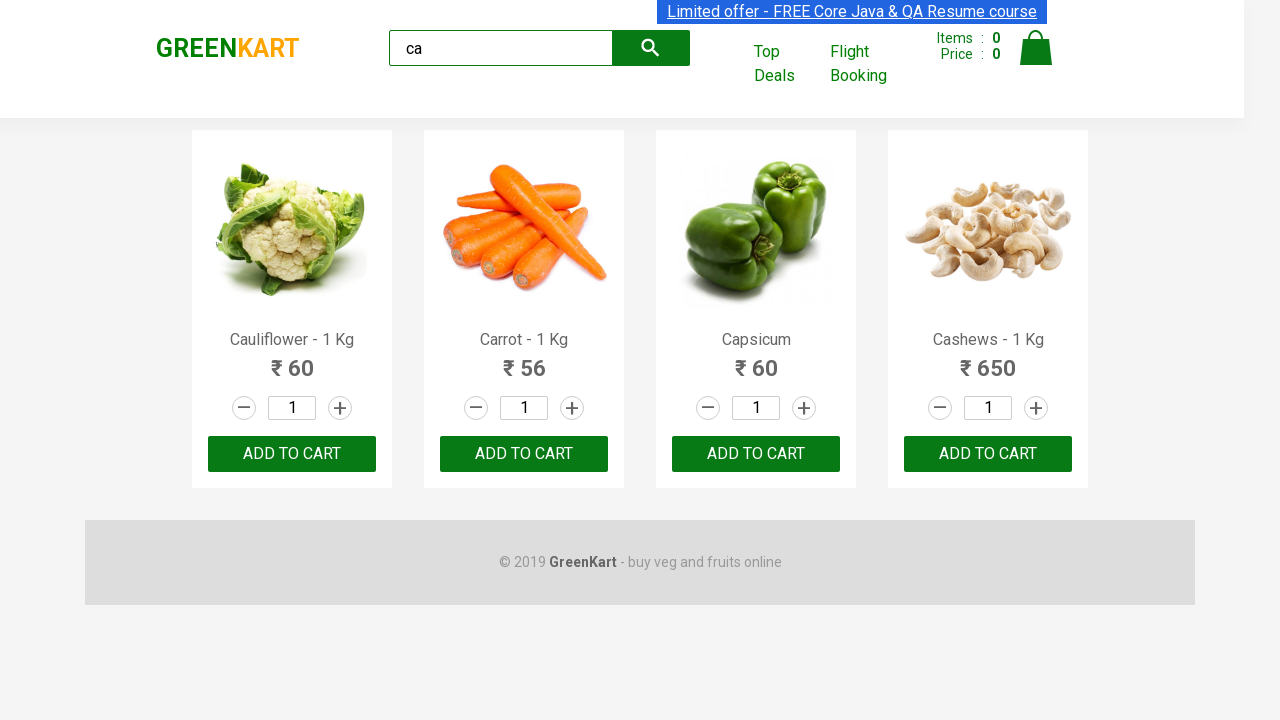

Clicked ADD TO CART for the third product at (756, 454) on .products .product >> nth=2 >> text=ADD TO CART
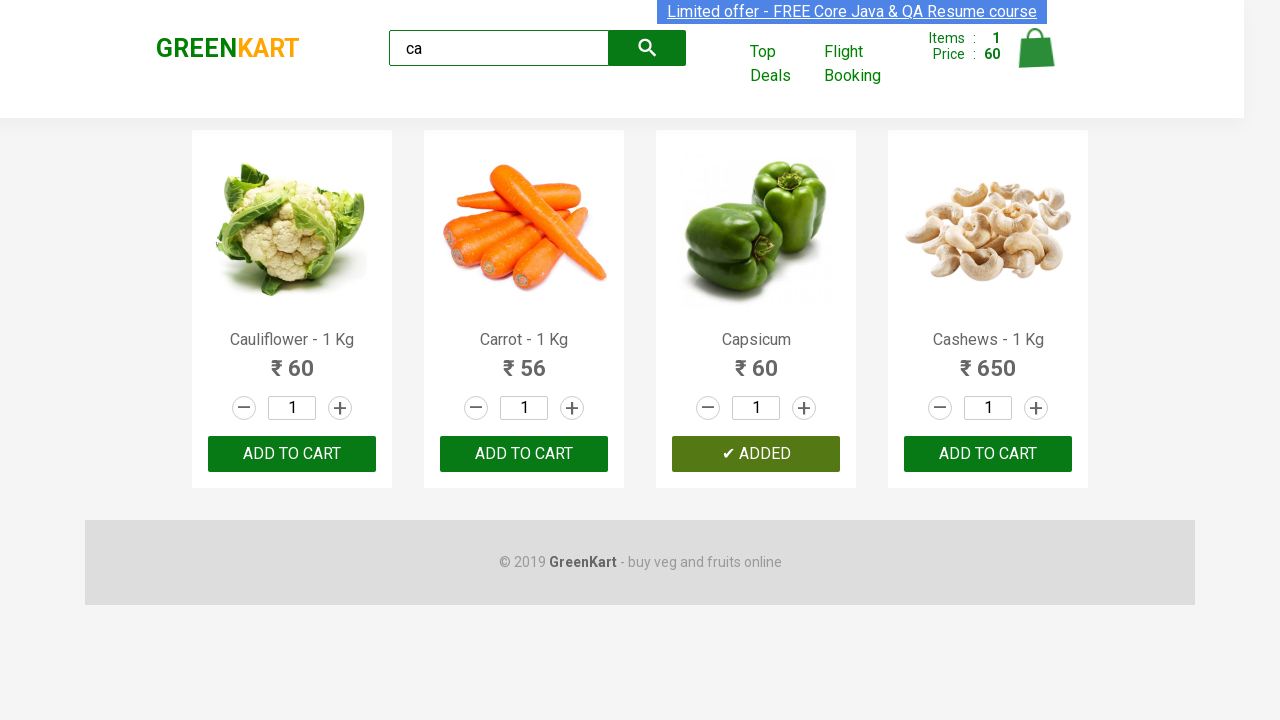

Clicked ADD TO CART for Cashews product at (988, 454) on .products .product >> nth=3 >> button
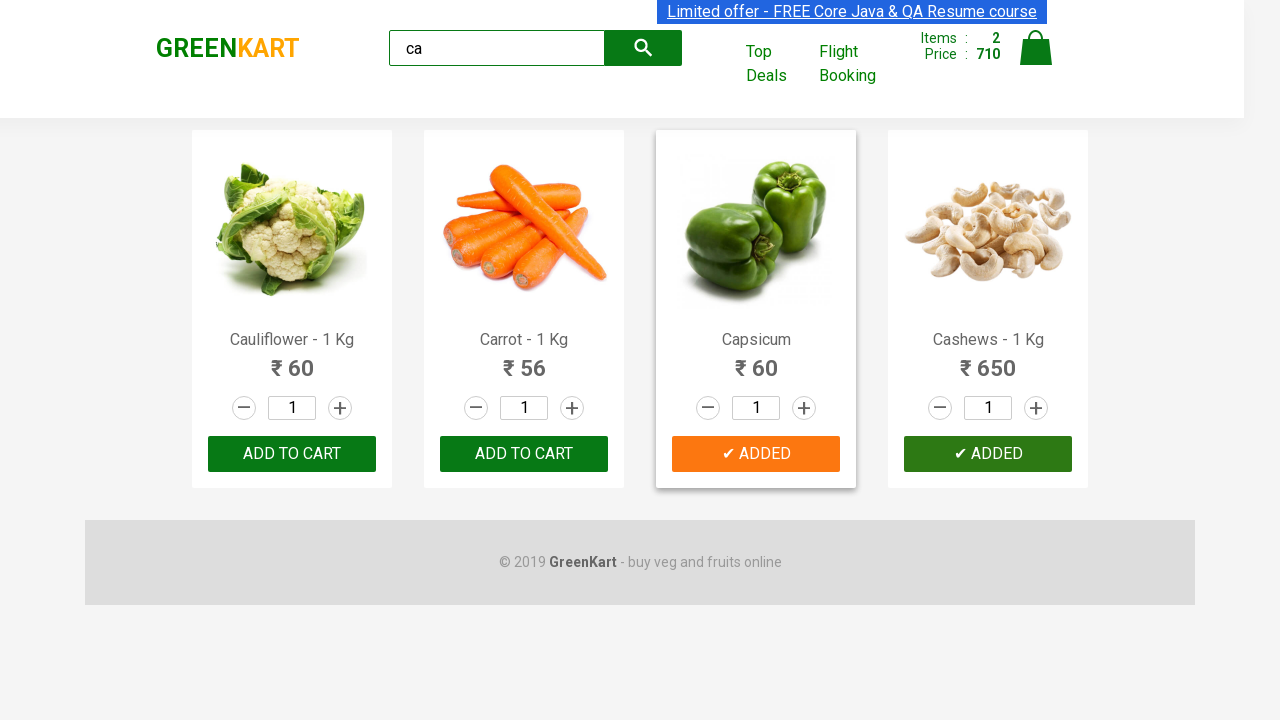

Verified brand text is 'GREENKART'
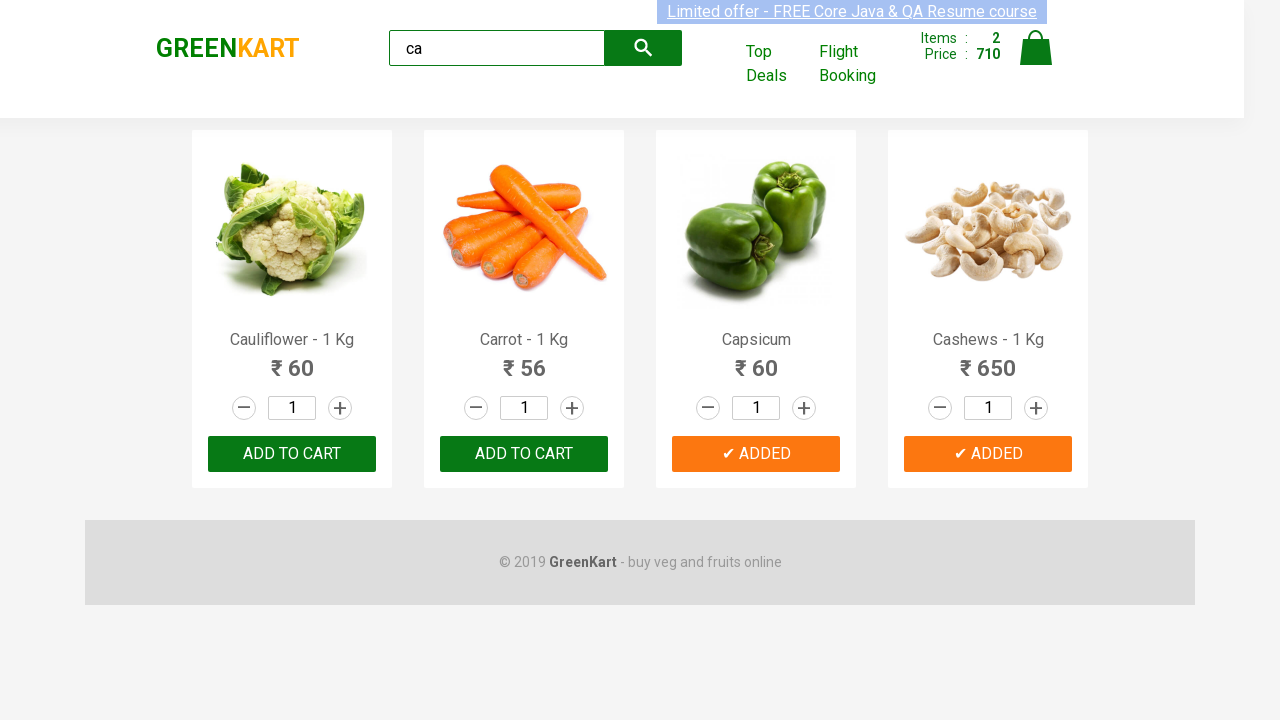

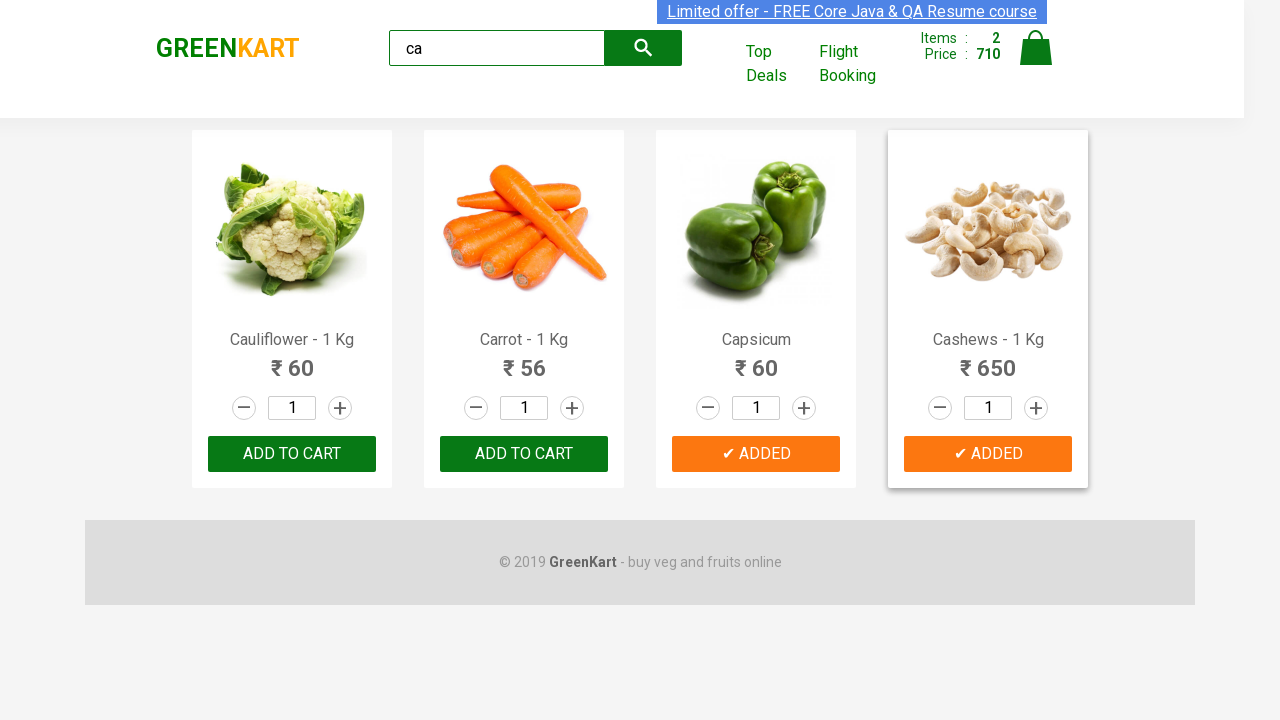